Tests that the toggle-all checkbox updates state when individual items are completed or cleared.

Starting URL: https://demo.playwright.dev/todomvc

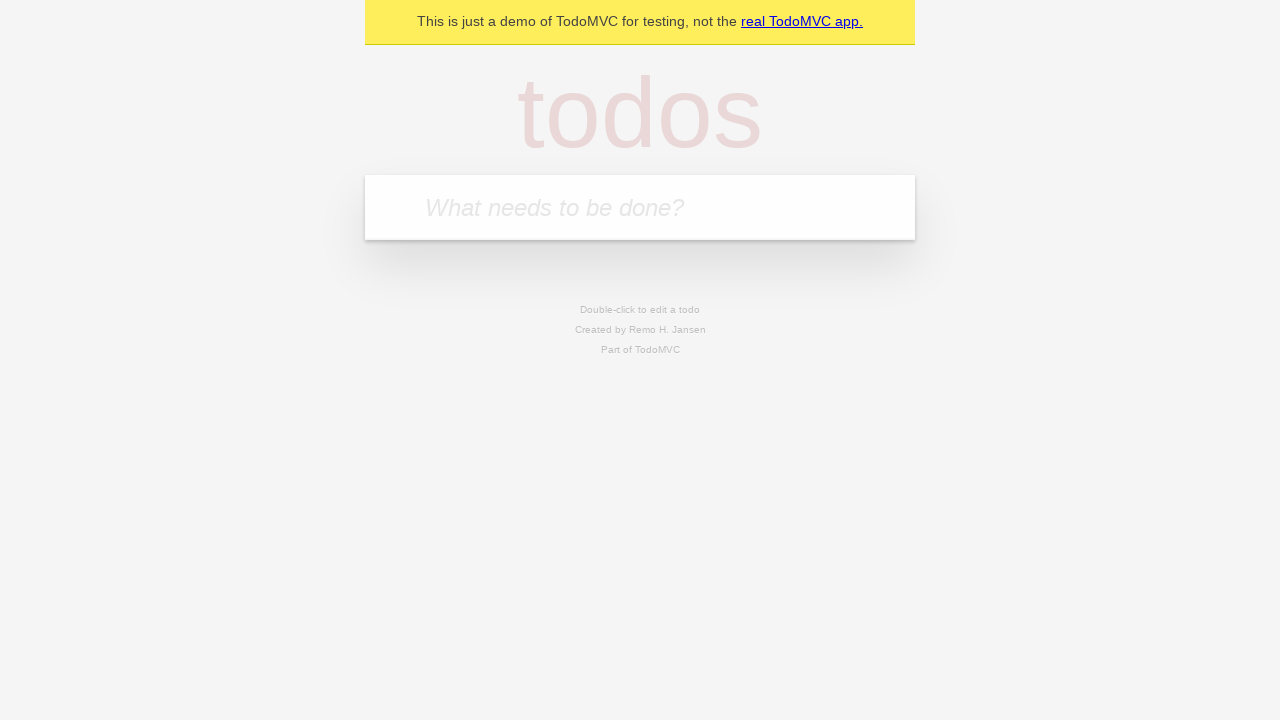

Filled new todo input with 'buy some cheese' on .new-todo
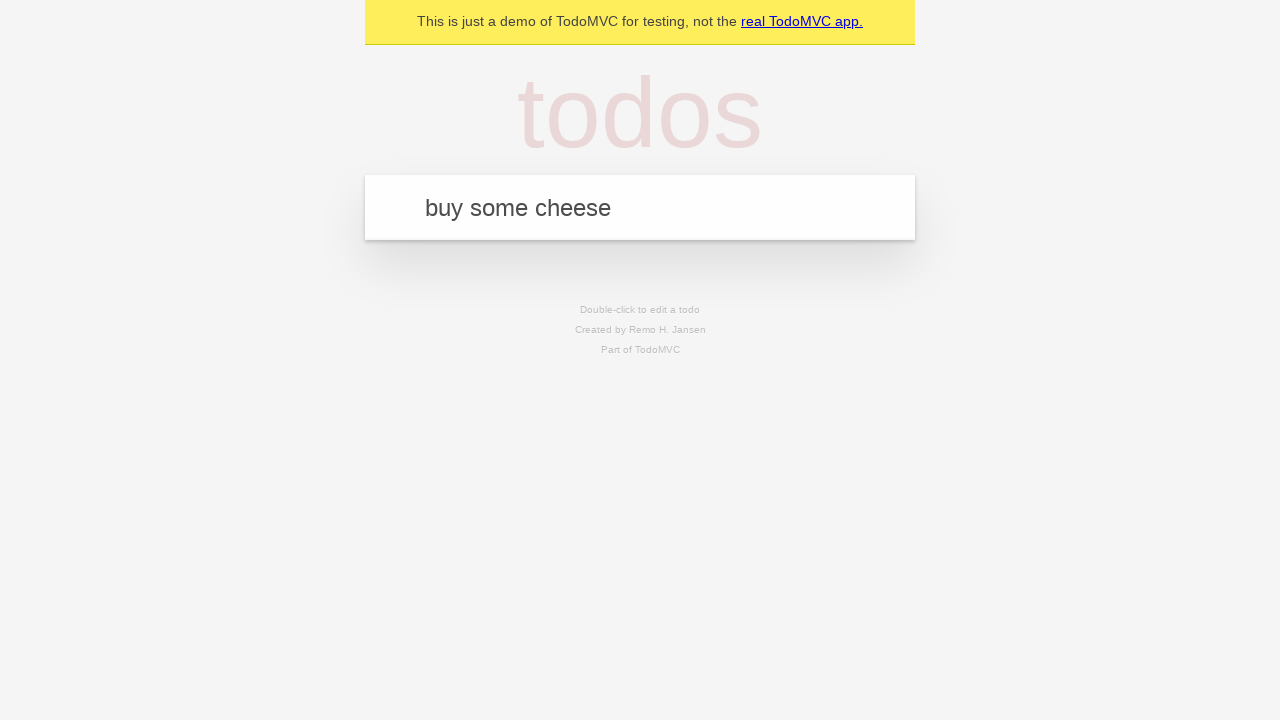

Pressed Enter to create first todo on .new-todo
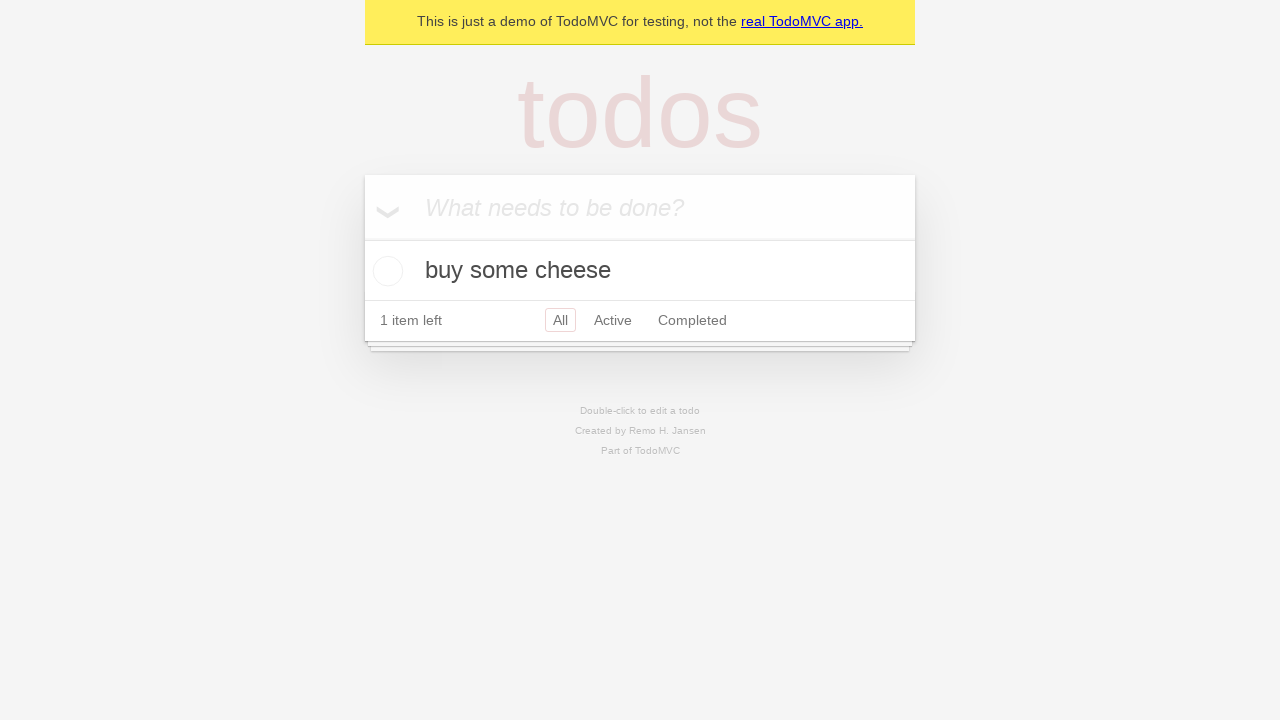

Filled new todo input with 'feed the cat' on .new-todo
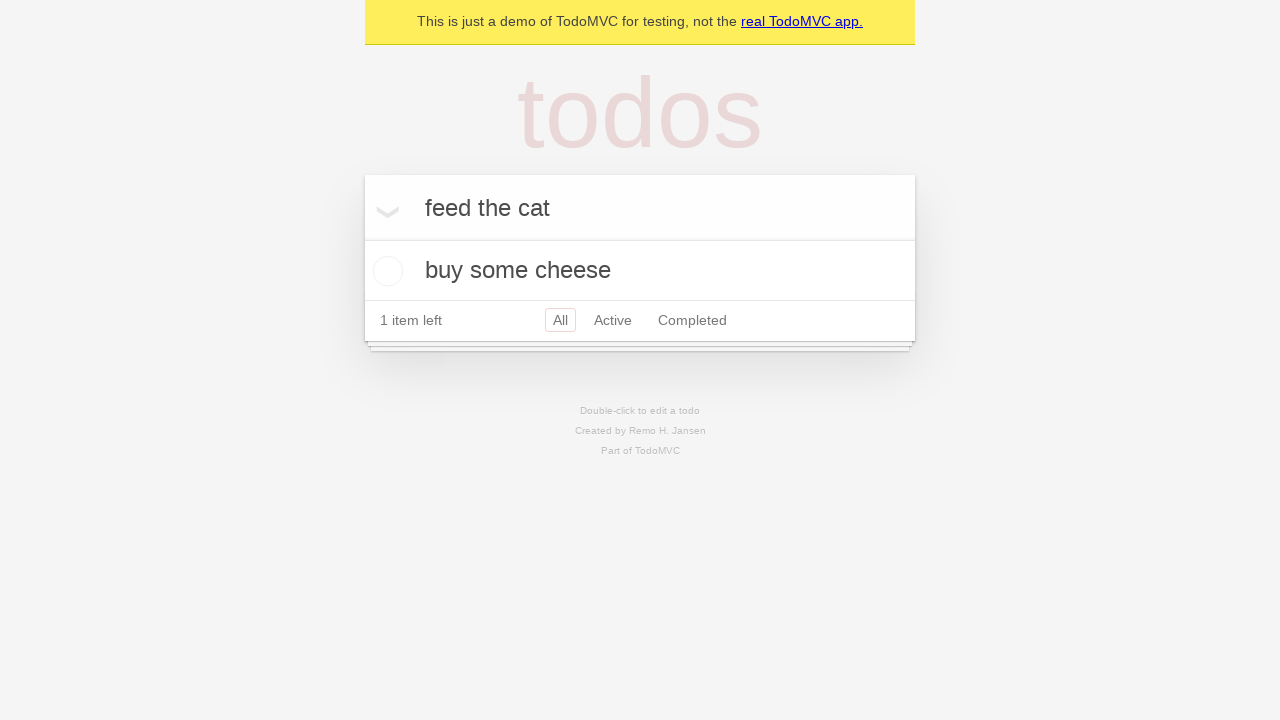

Pressed Enter to create second todo on .new-todo
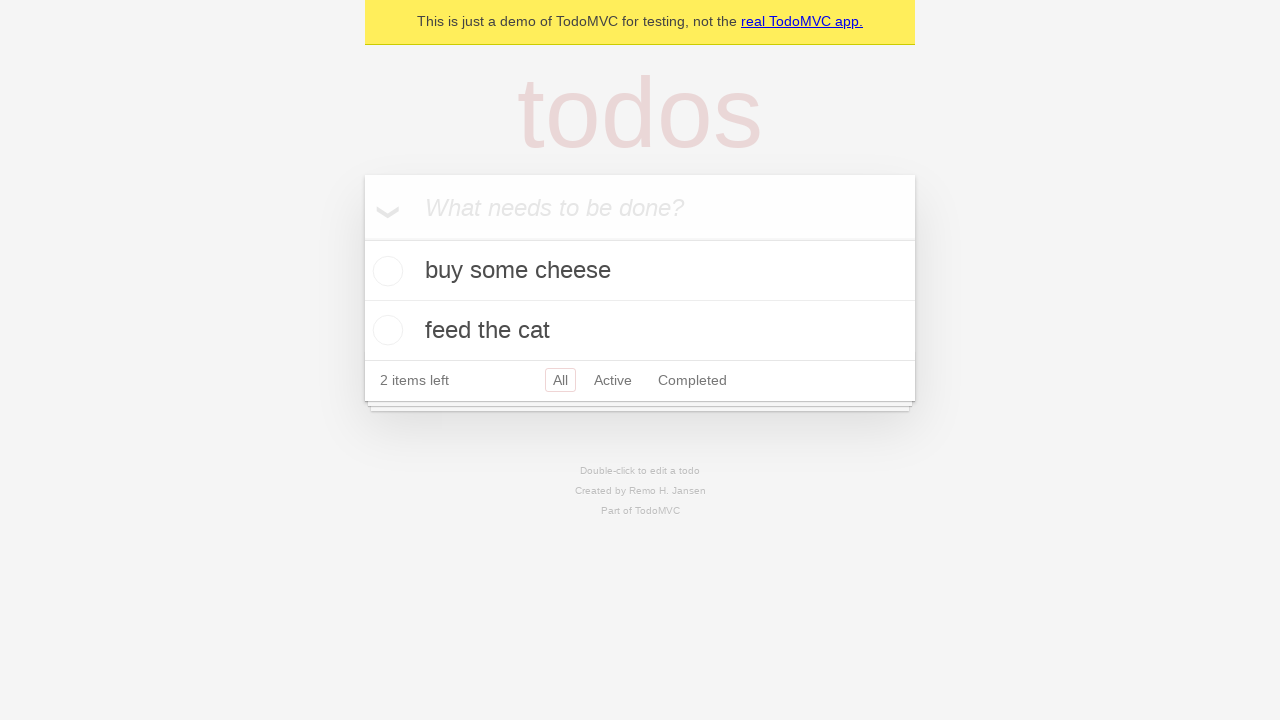

Filled new todo input with 'book a doctors appointment' on .new-todo
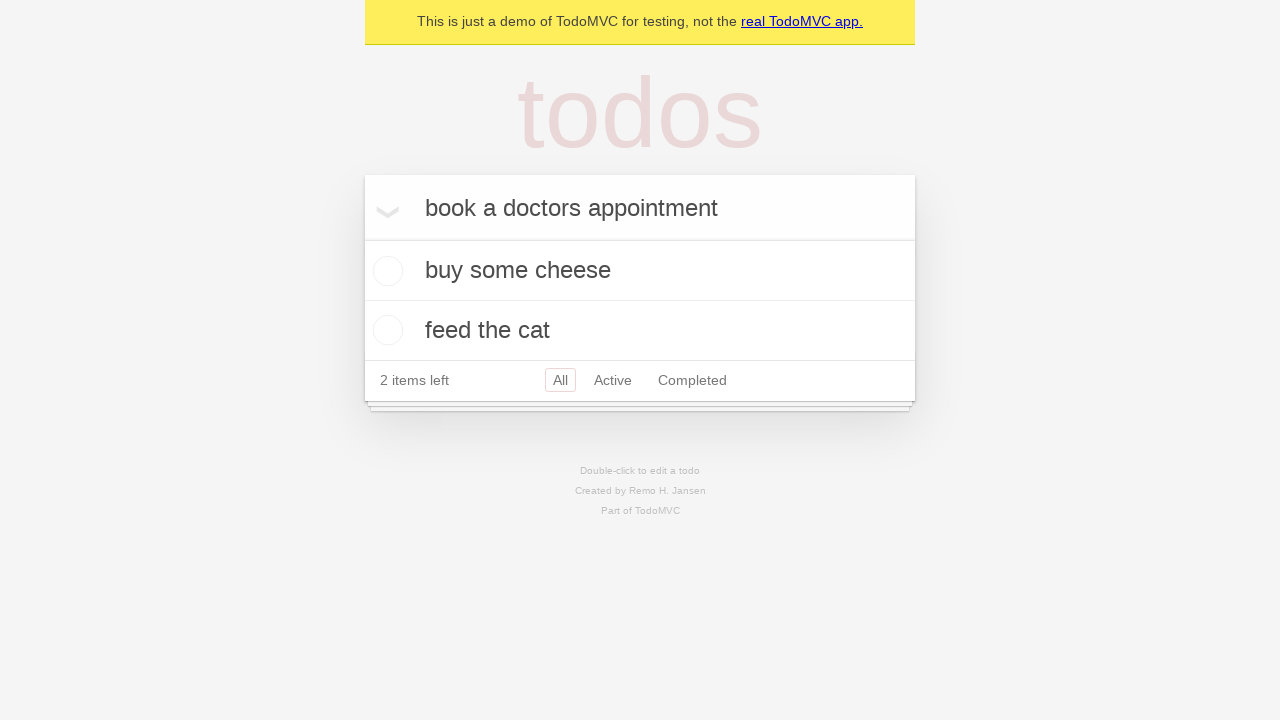

Pressed Enter to create third todo on .new-todo
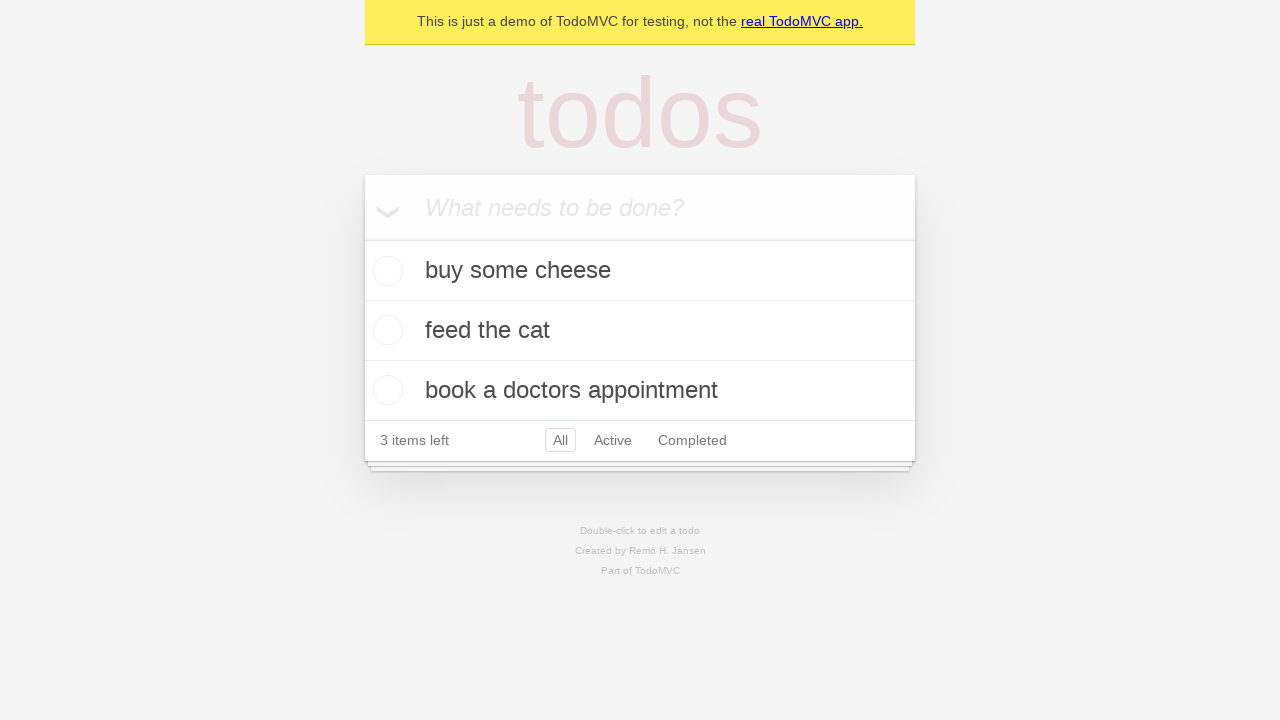

Waited for all 3 todos to be created in the list
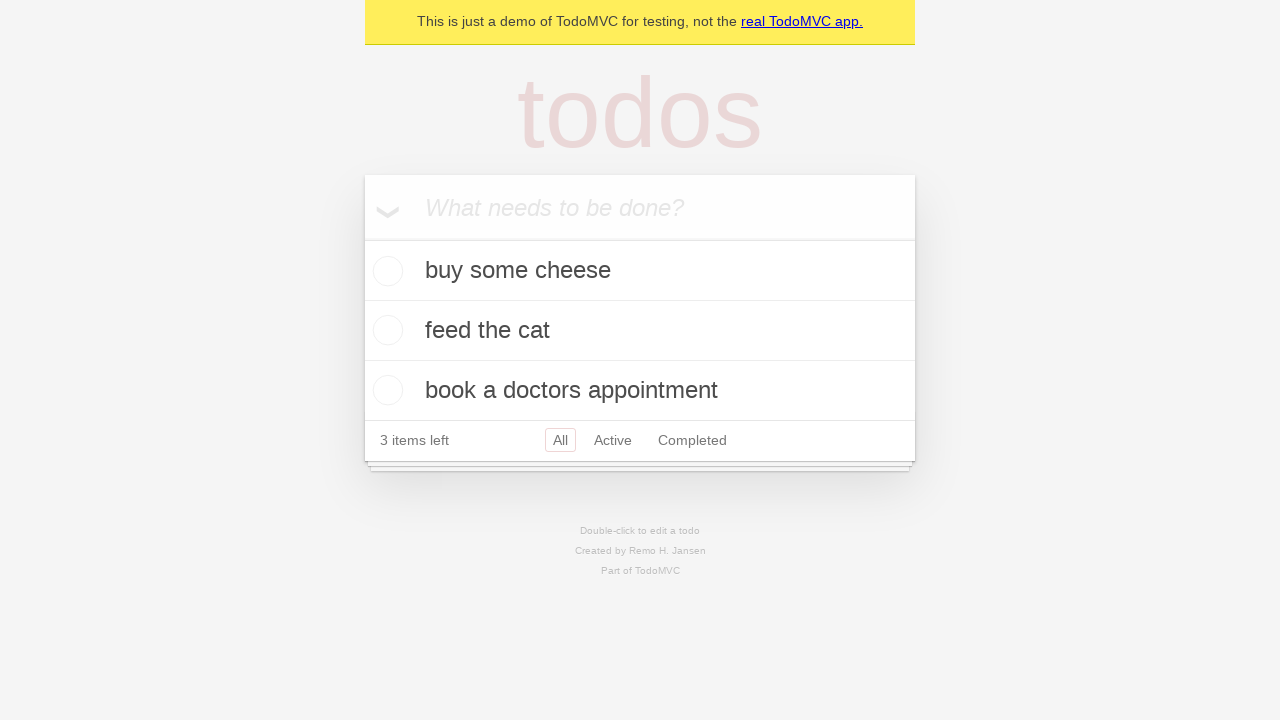

Clicked toggle-all checkbox to mark all todos as complete at (362, 238) on .toggle-all
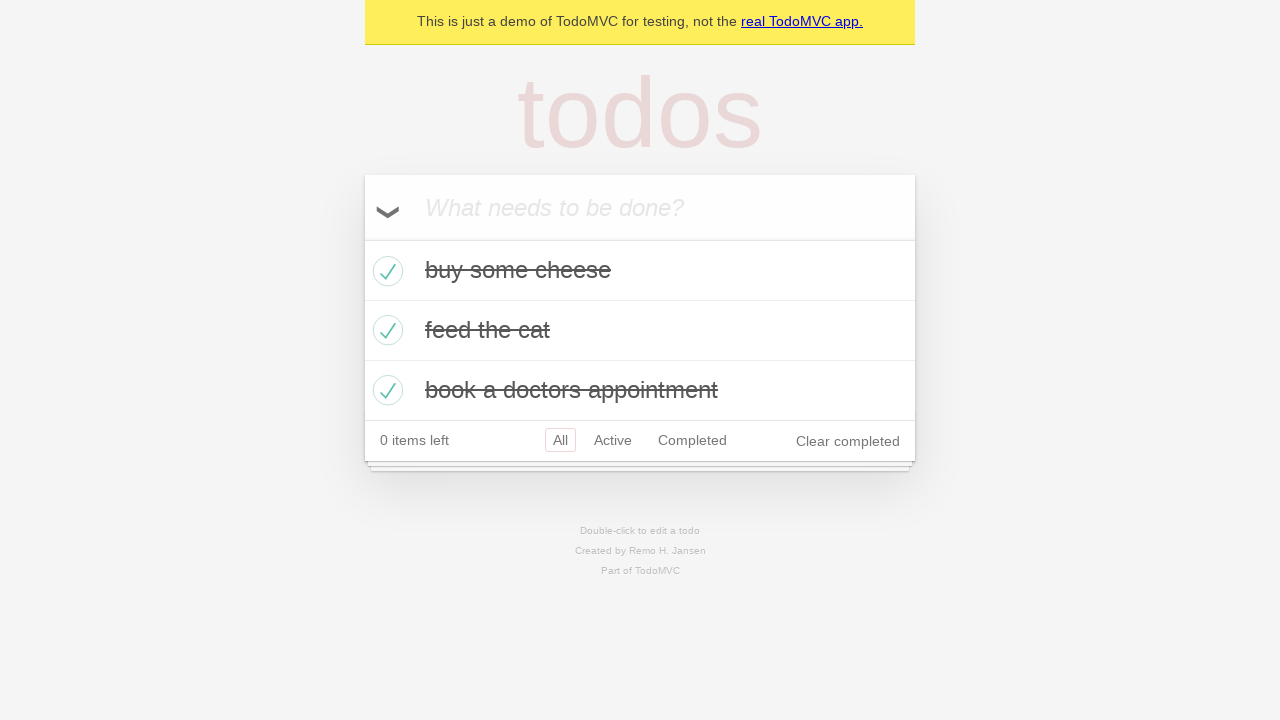

Unchecked the first todo, marking it as incomplete at (385, 271) on .todo-list li >> nth=0 >> .toggle
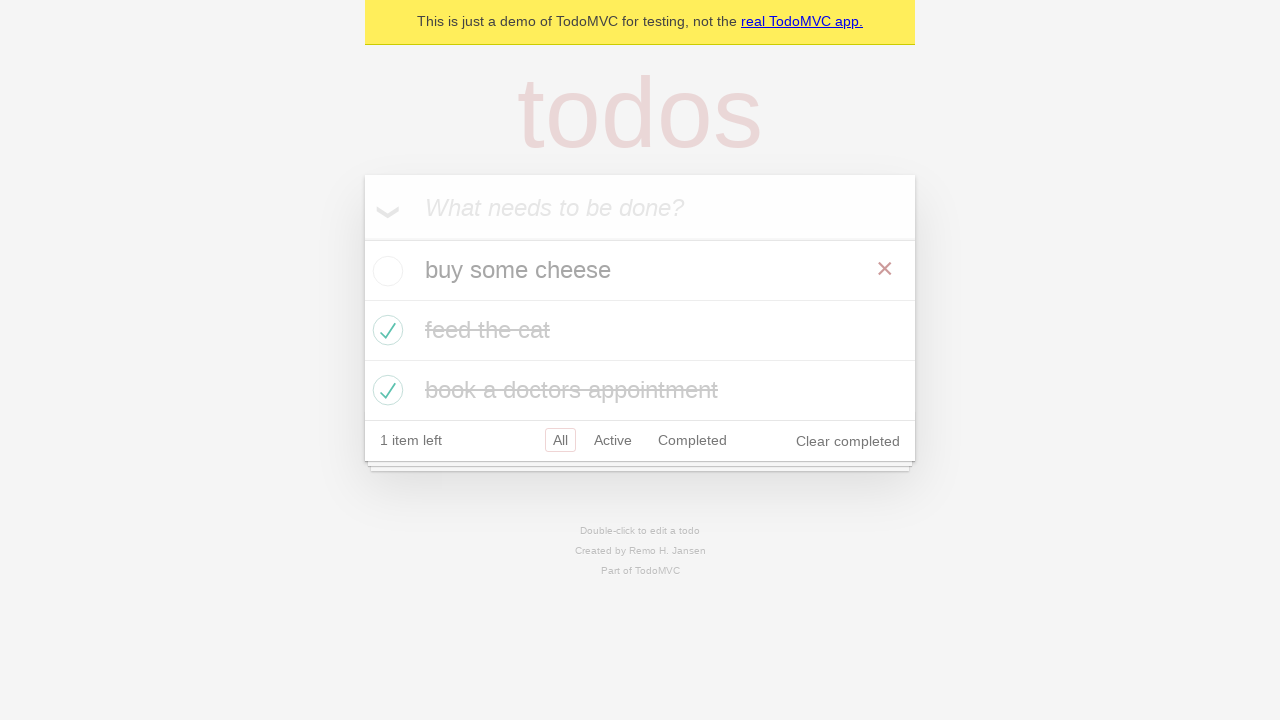

Checked the first todo again, marking it as complete at (385, 271) on .todo-list li >> nth=0 >> .toggle
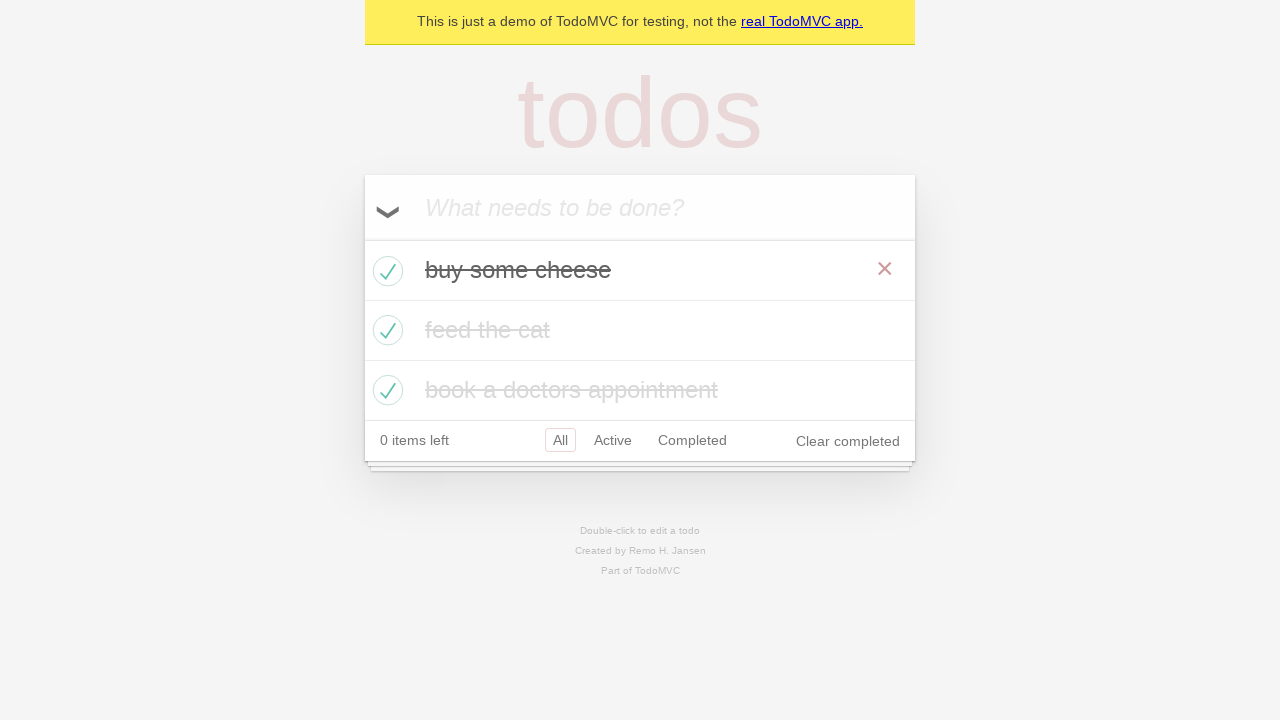

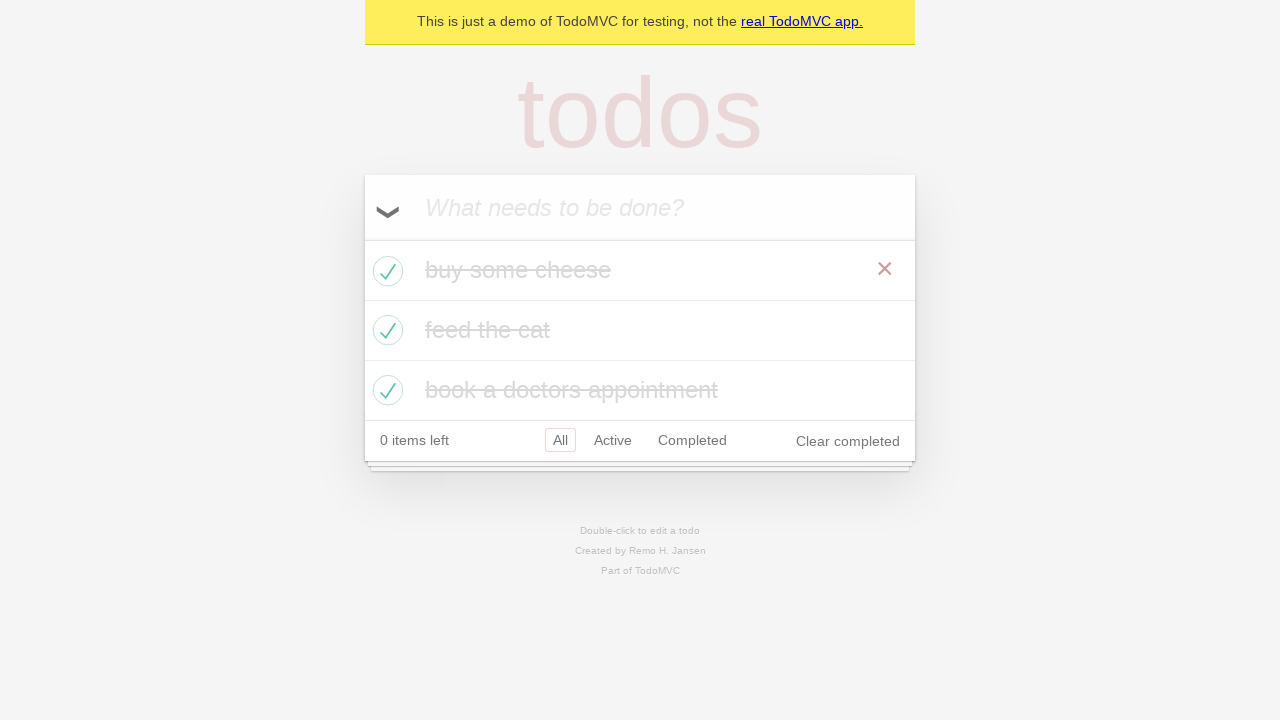